Navigates to Birla Institute website to demonstrate browser quit command

Starting URL: http://birlainstitute.co.in/

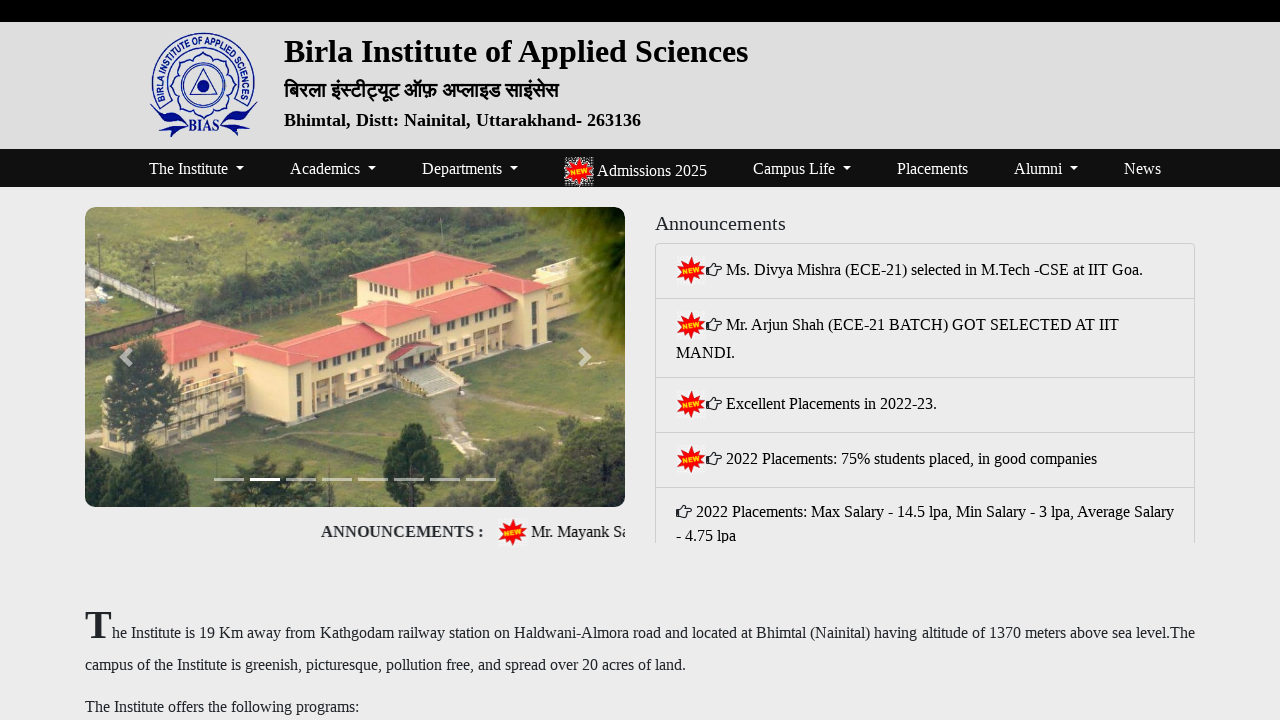

Navigated to Birla Institute website
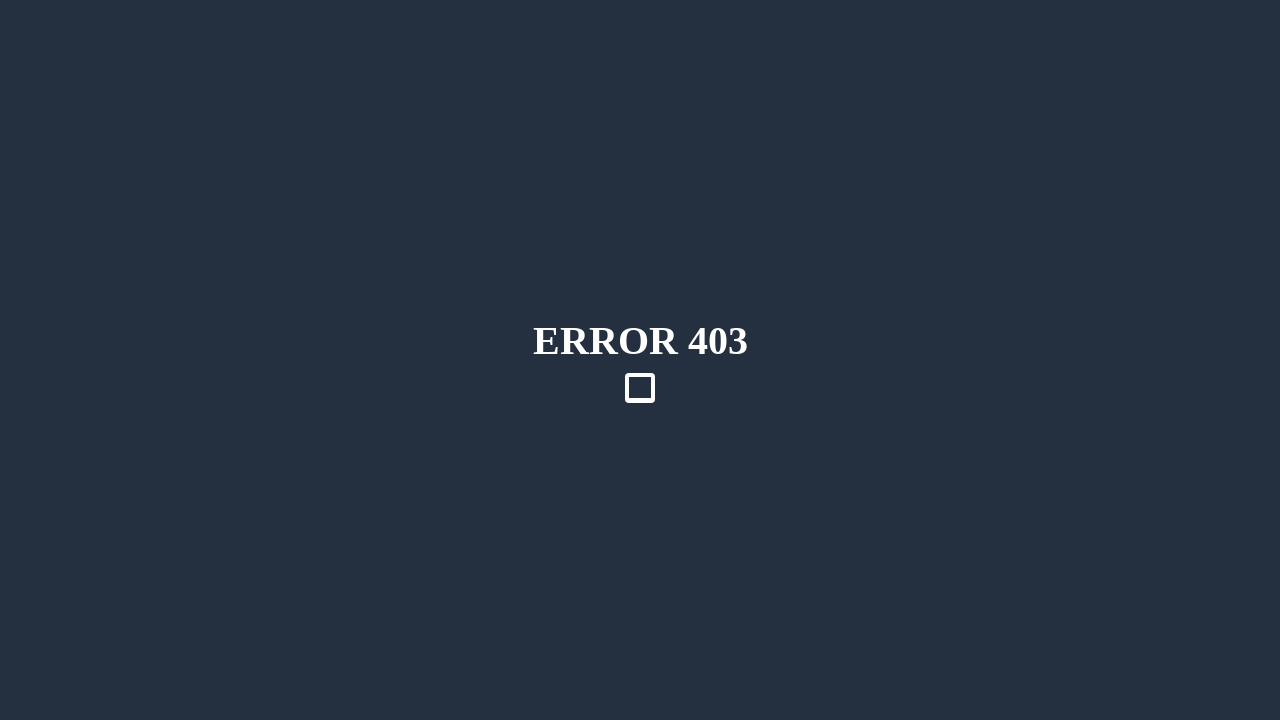

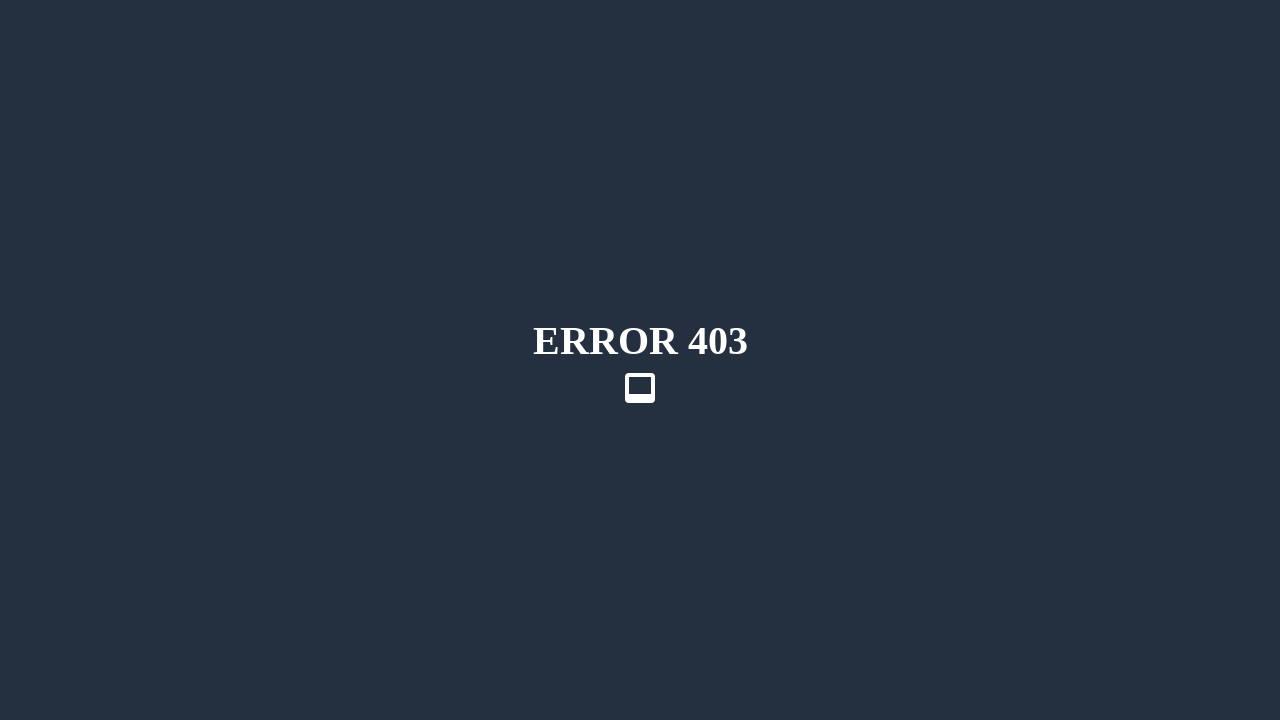